Tests sending keys to a designated element by clicking body first then typing into a specific text field

Starting URL: https://www.selenium.dev/selenium/web/single_text_input.html

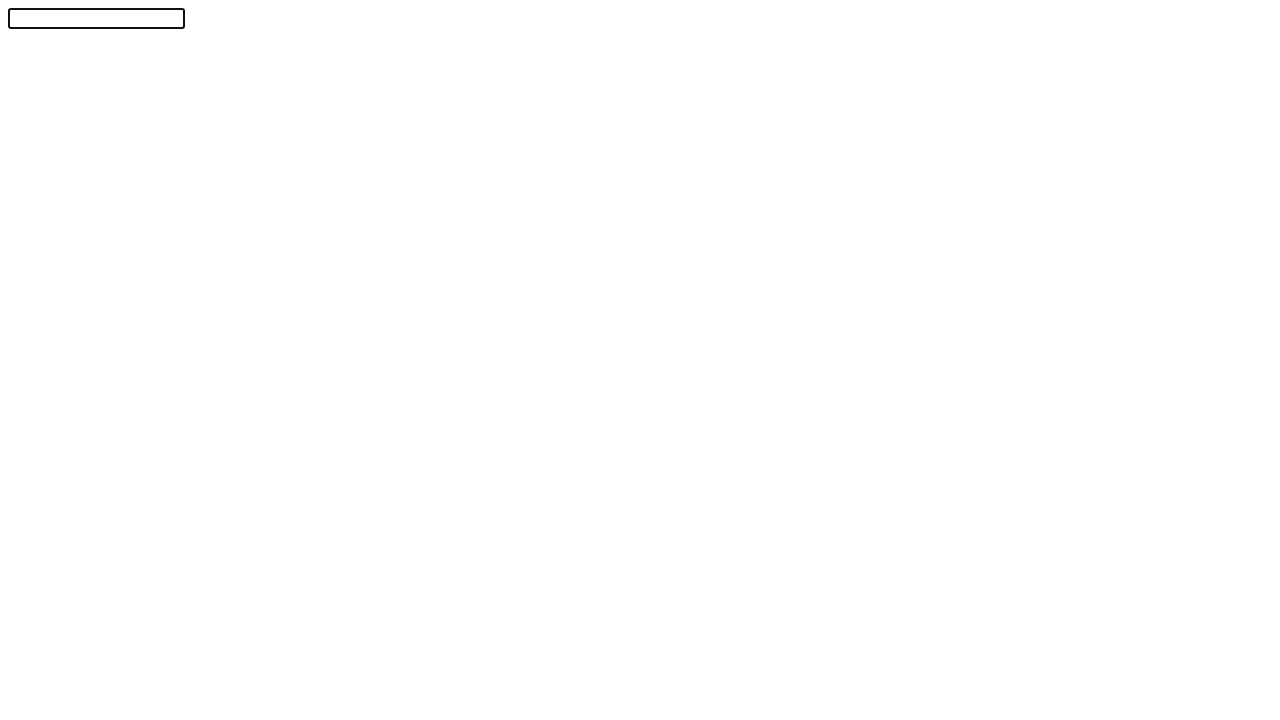

Clicked body element to focus page at (640, 356) on body
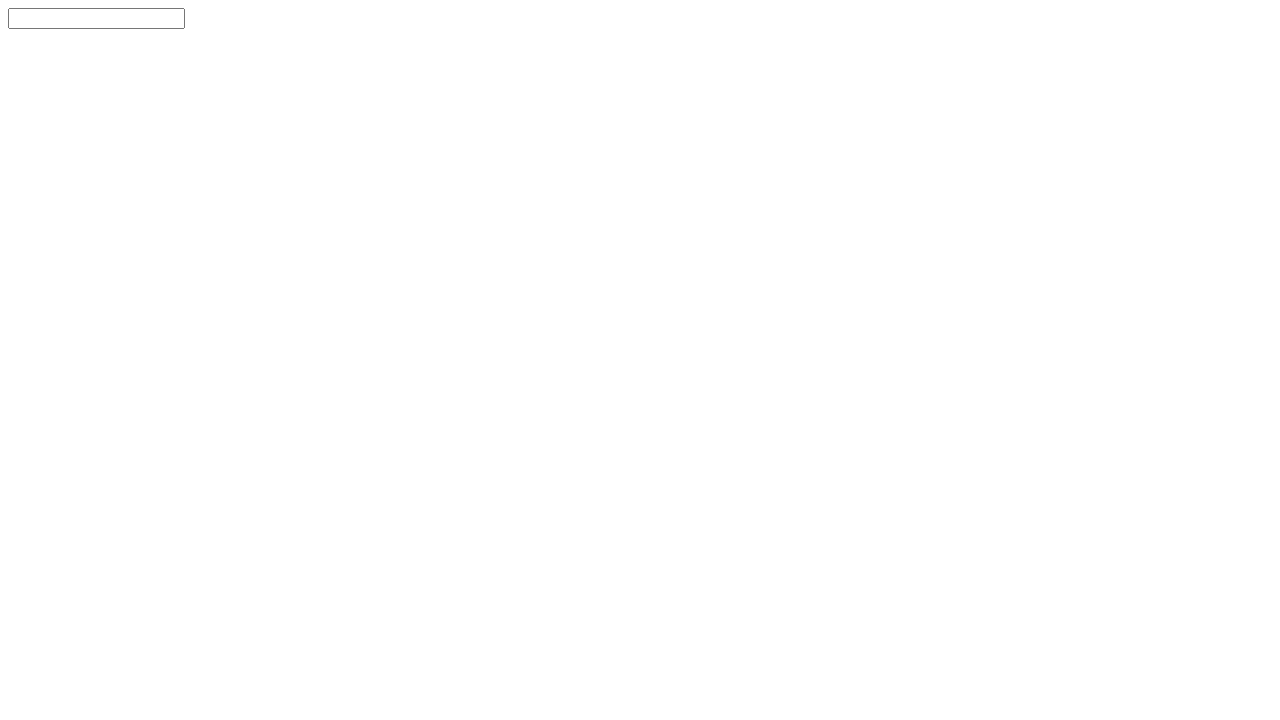

Filled text input field with 'abc' on #textInput
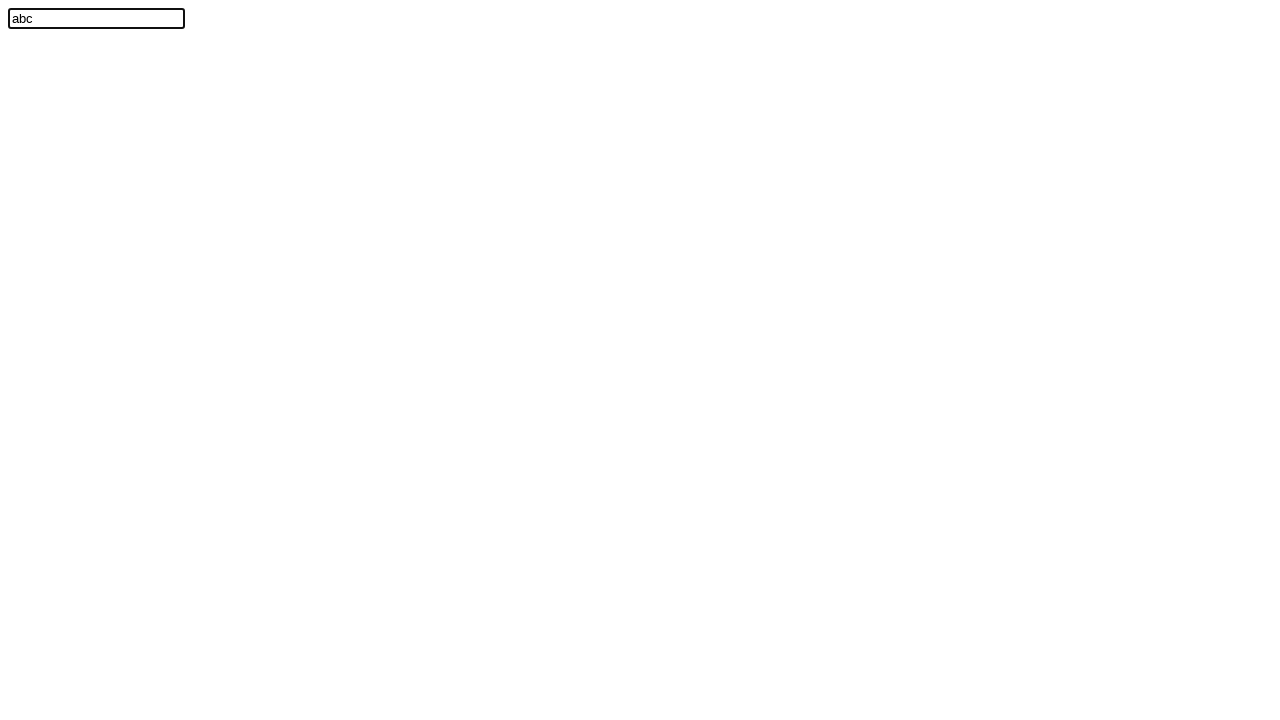

Located the text input field element
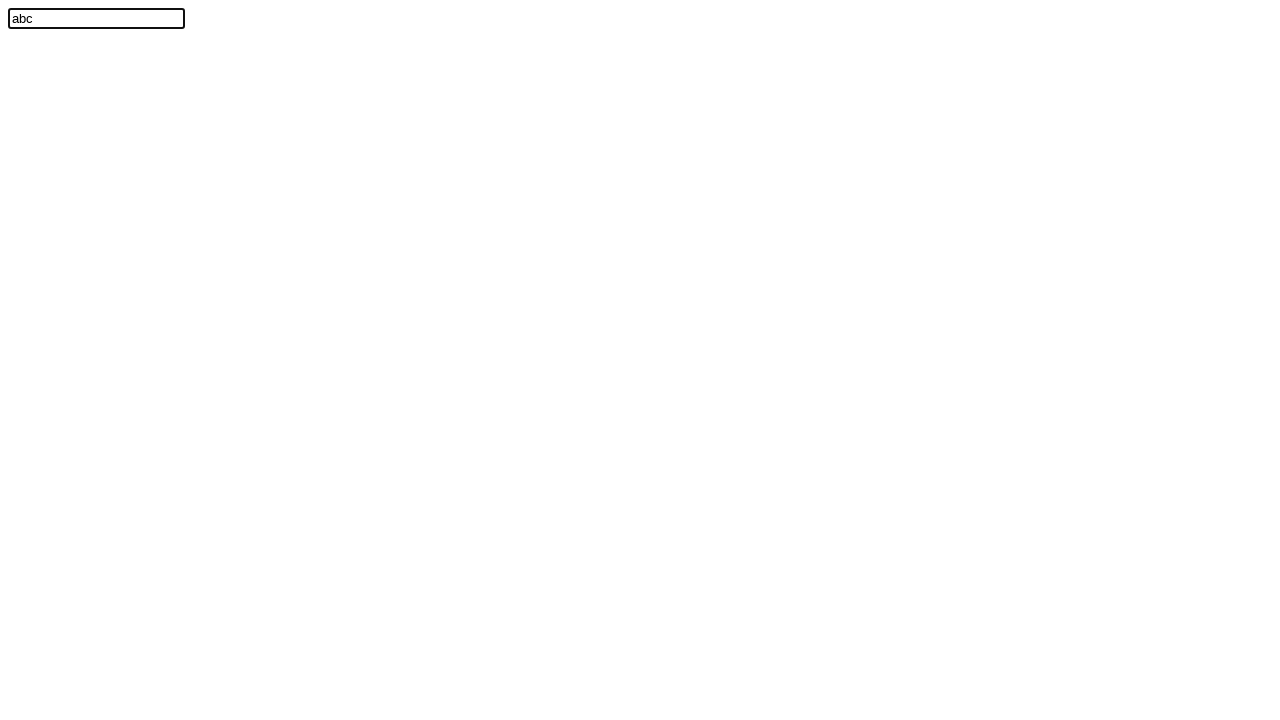

Verified text input field contains 'abc'
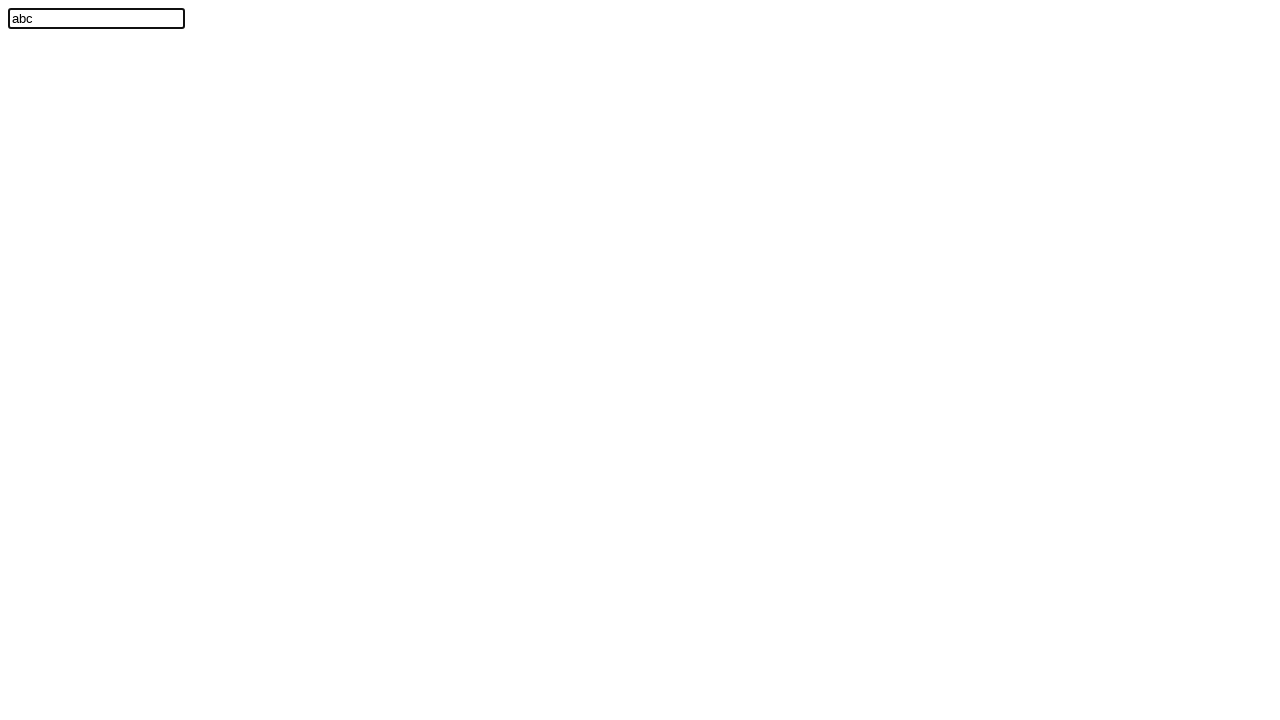

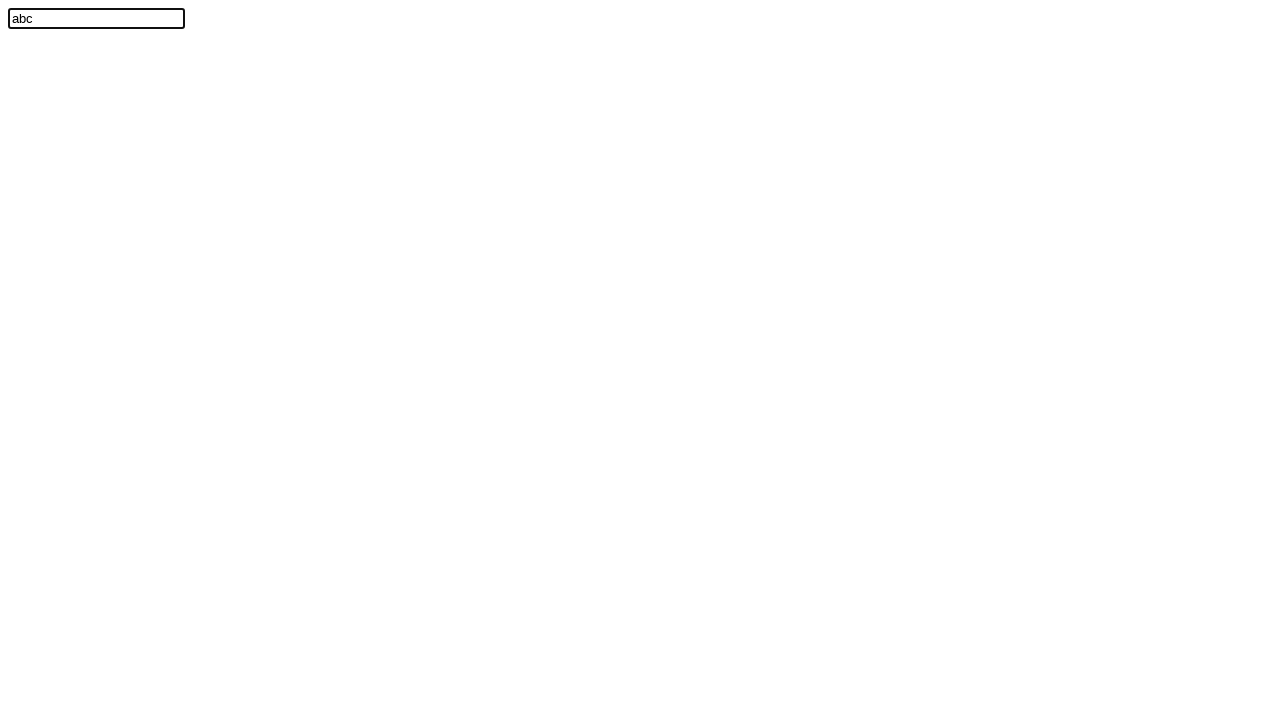